Tests keyboard actions on a text box form by entering a username, filling current address, copying it using keyboard shortcuts (Ctrl+A, Ctrl+C), pasting to permanent address field (Ctrl+V), and submitting the form.

Starting URL: https://demoqa.com/text-box

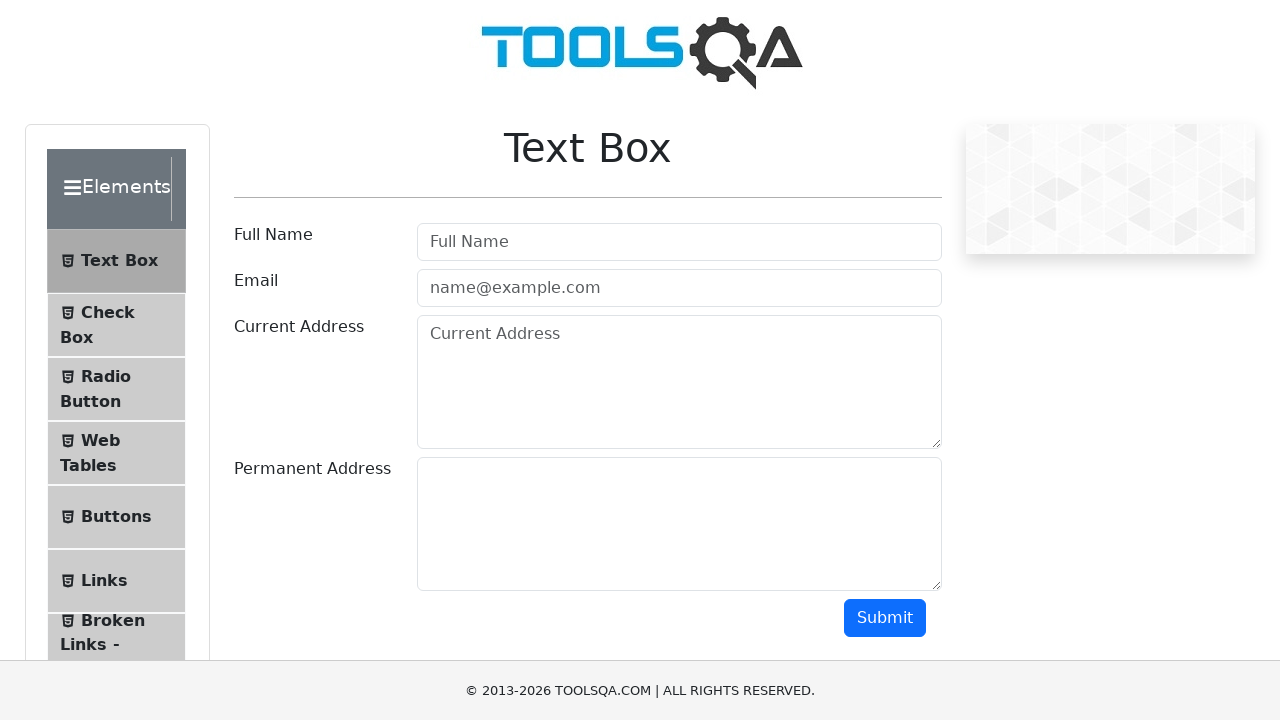

Filled username field with 'Mr.Jones' on #userName
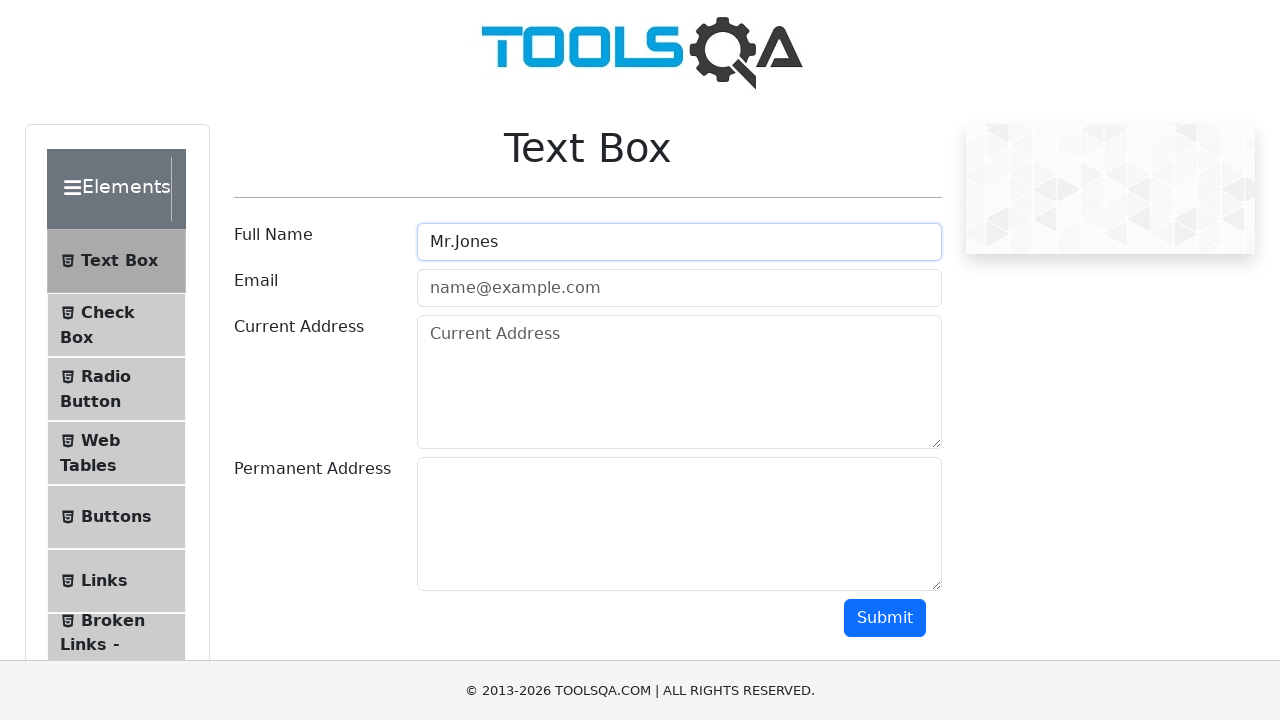

Filled current address field with '1205 OAK STREET,OLD FORGE,NEW YORK,11240' on #currentAddress
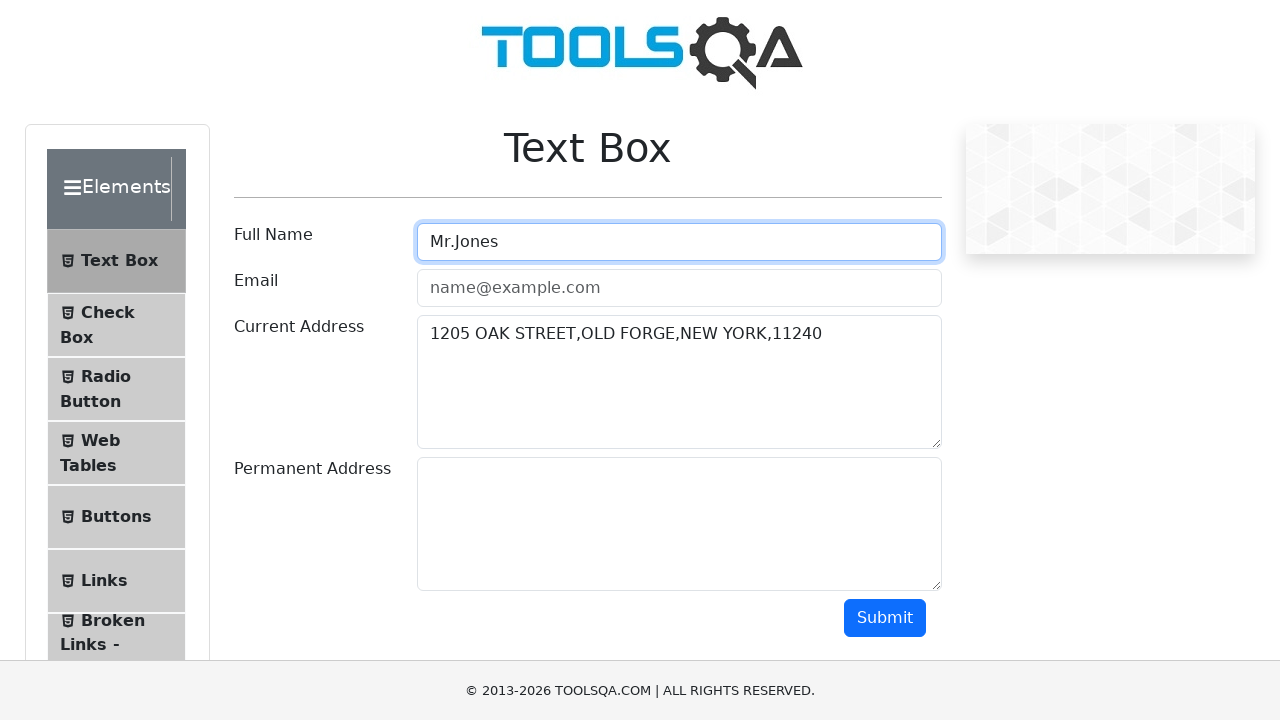

Clicked on current address field at (679, 382) on #currentAddress
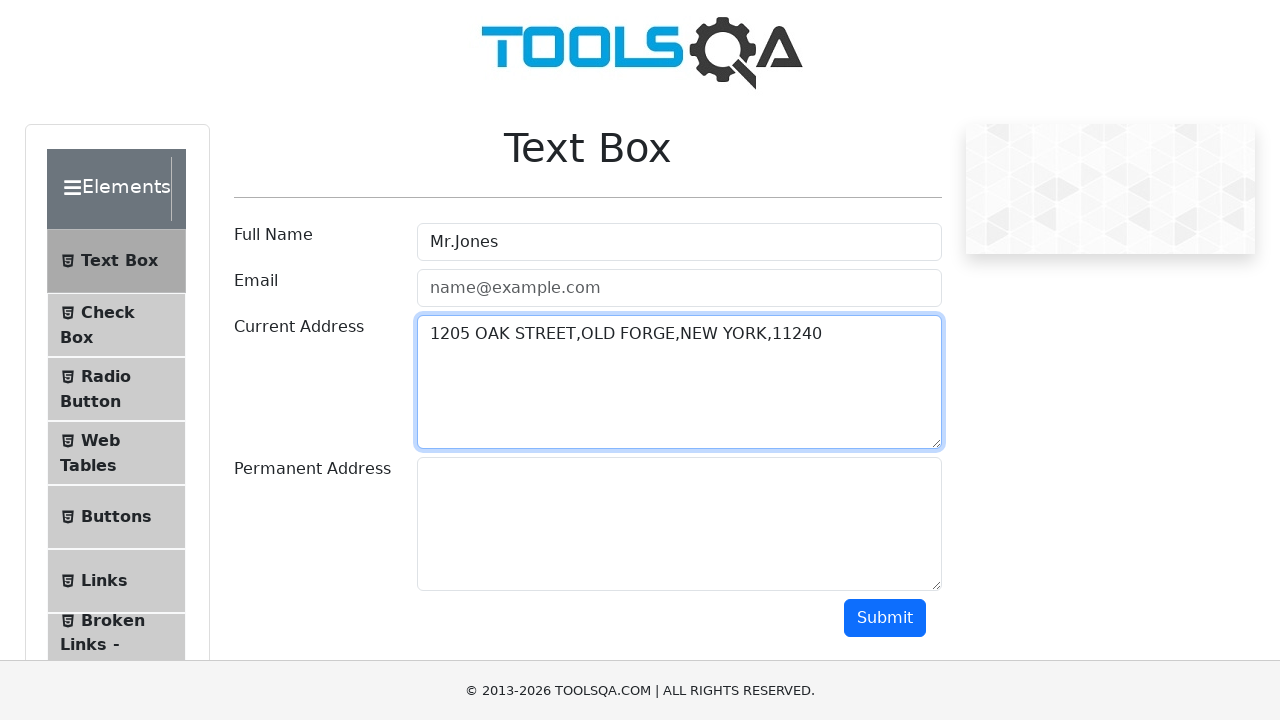

Pressed Ctrl+A to select all text in current address field
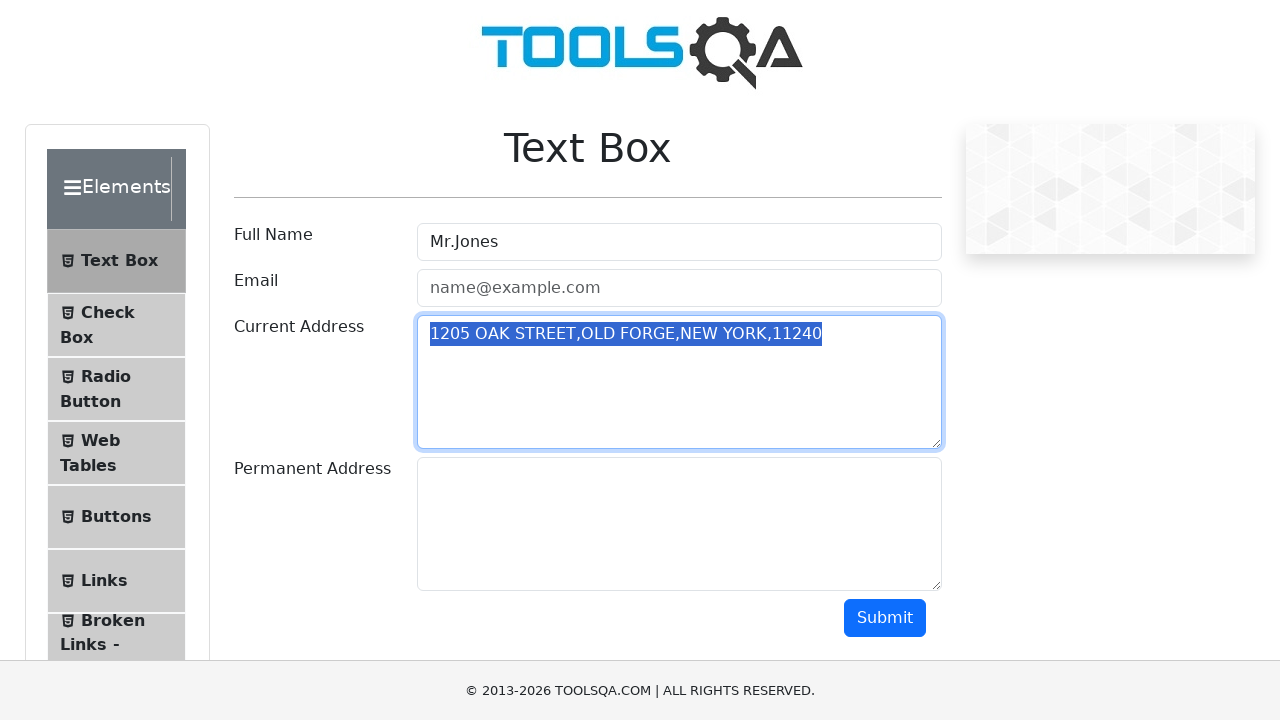

Pressed Ctrl+C to copy selected text
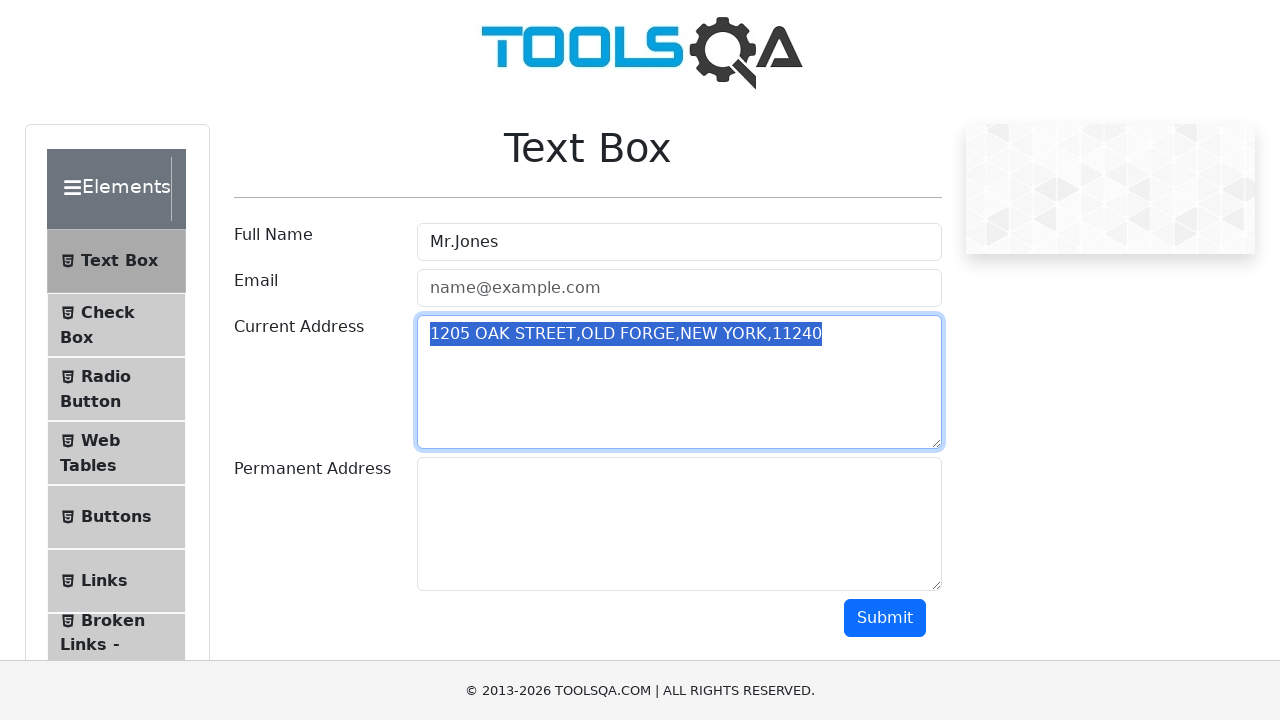

Clicked on permanent address field at (679, 524) on #permanentAddress
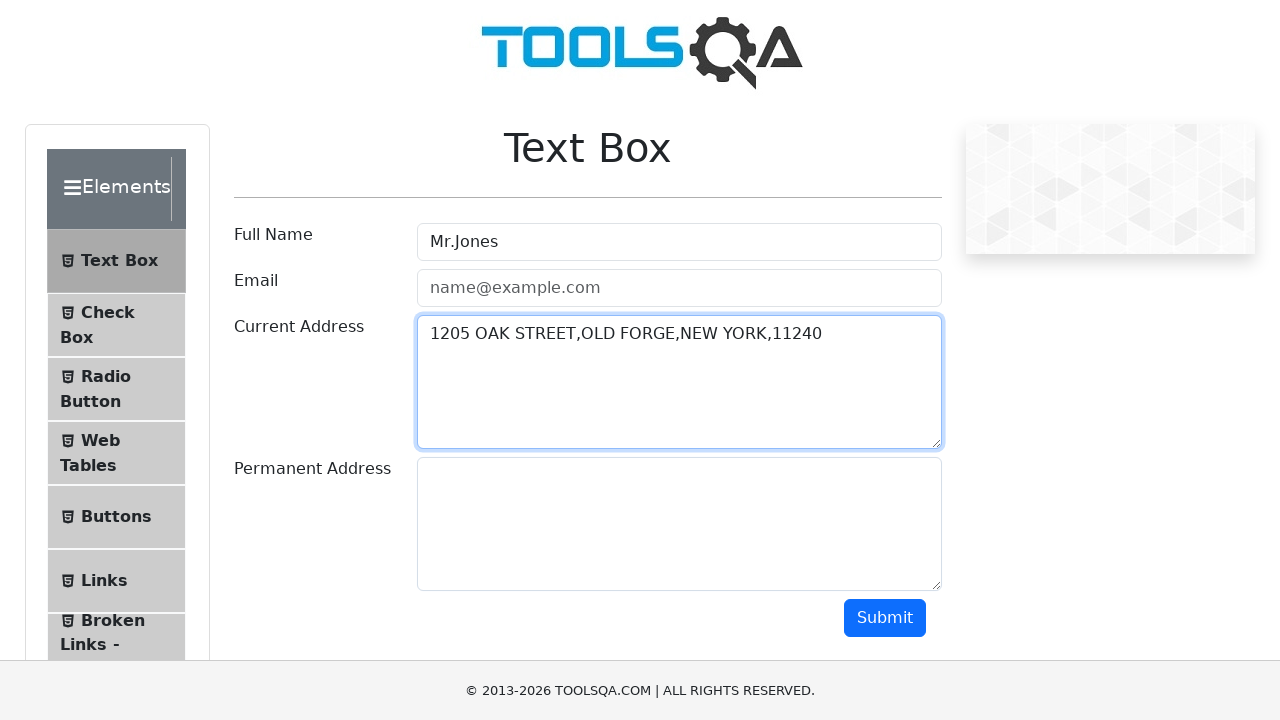

Pressed Ctrl+V to paste copied address into permanent address field
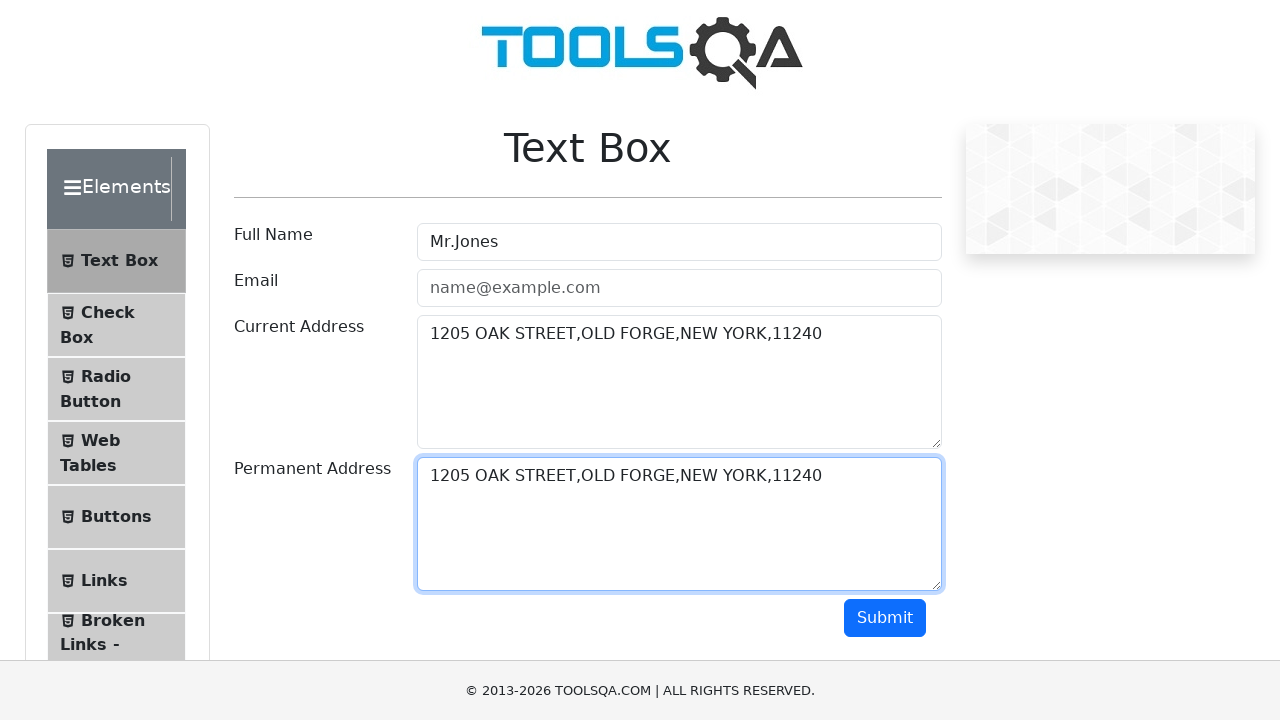

Clicked Submit button to submit the form at (885, 618) on #submit
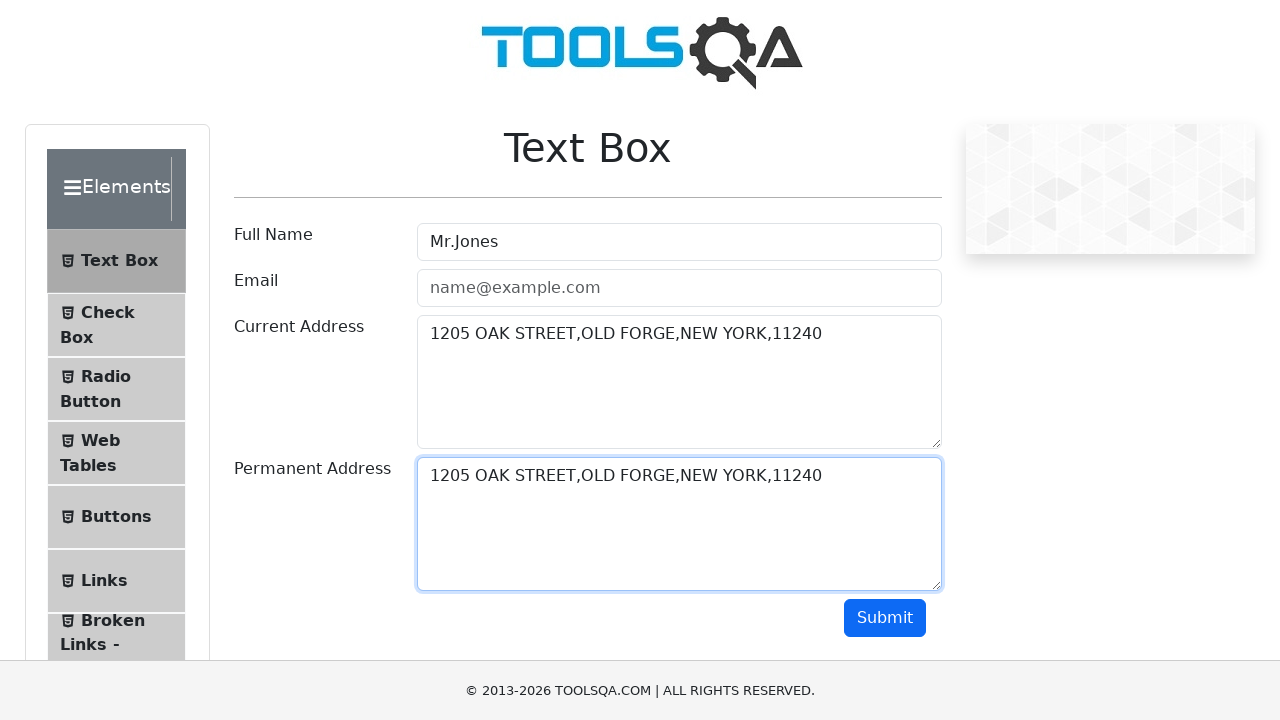

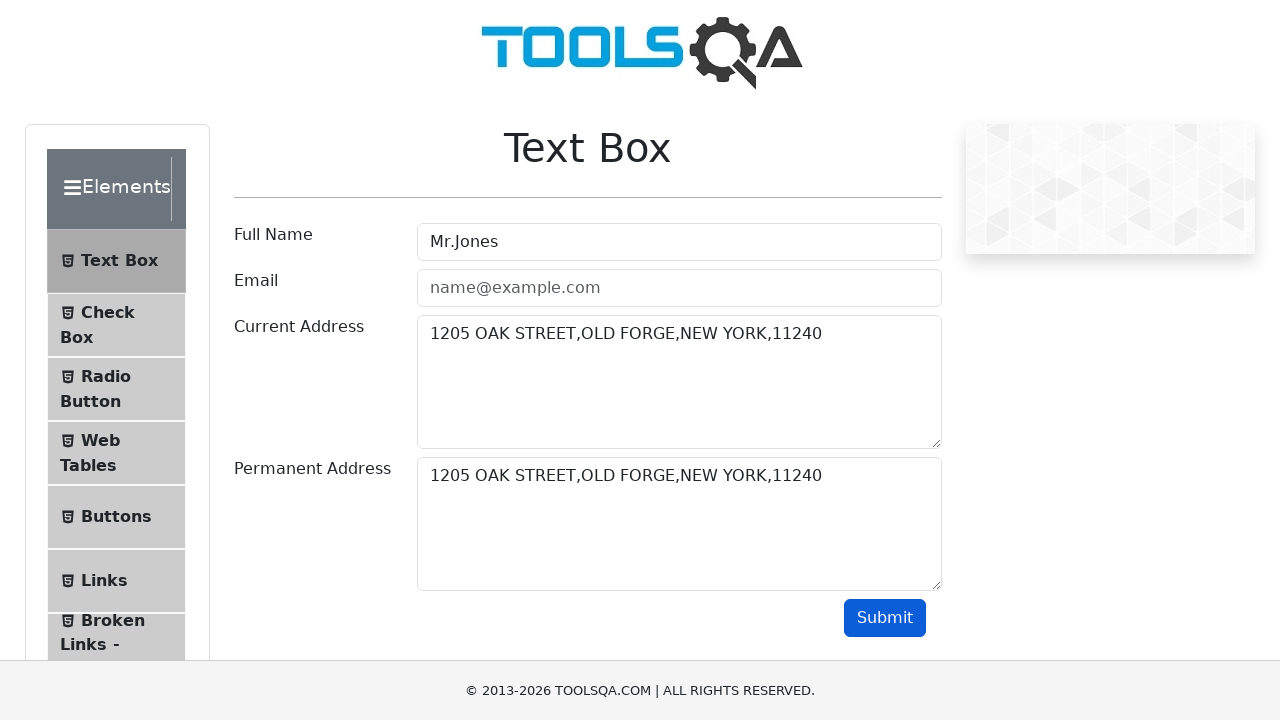